Tests add/remove element functionality by clicking add button twice, removing one element, and verifying one element remains

Starting URL: http://the-internet.herokuapp.com/add_remove_elements/

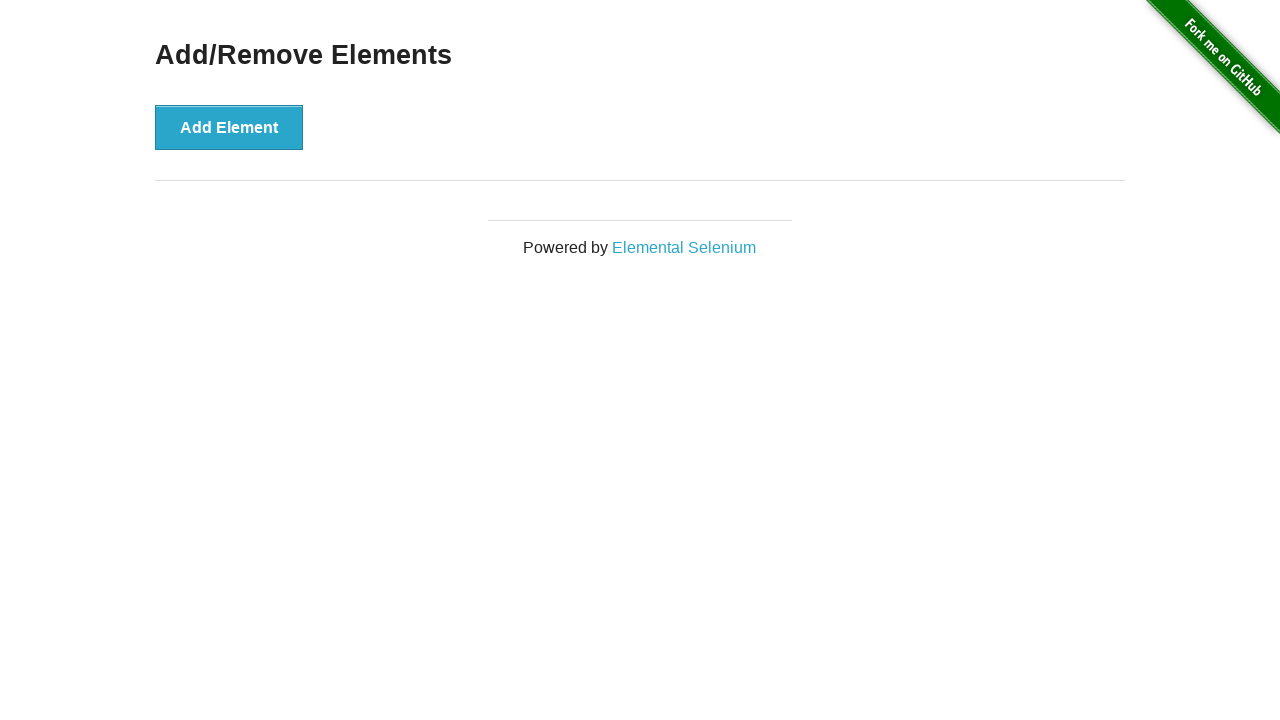

Clicked Add Element button (first time) at (229, 127) on xpath=//*[@onclick='addElement()']
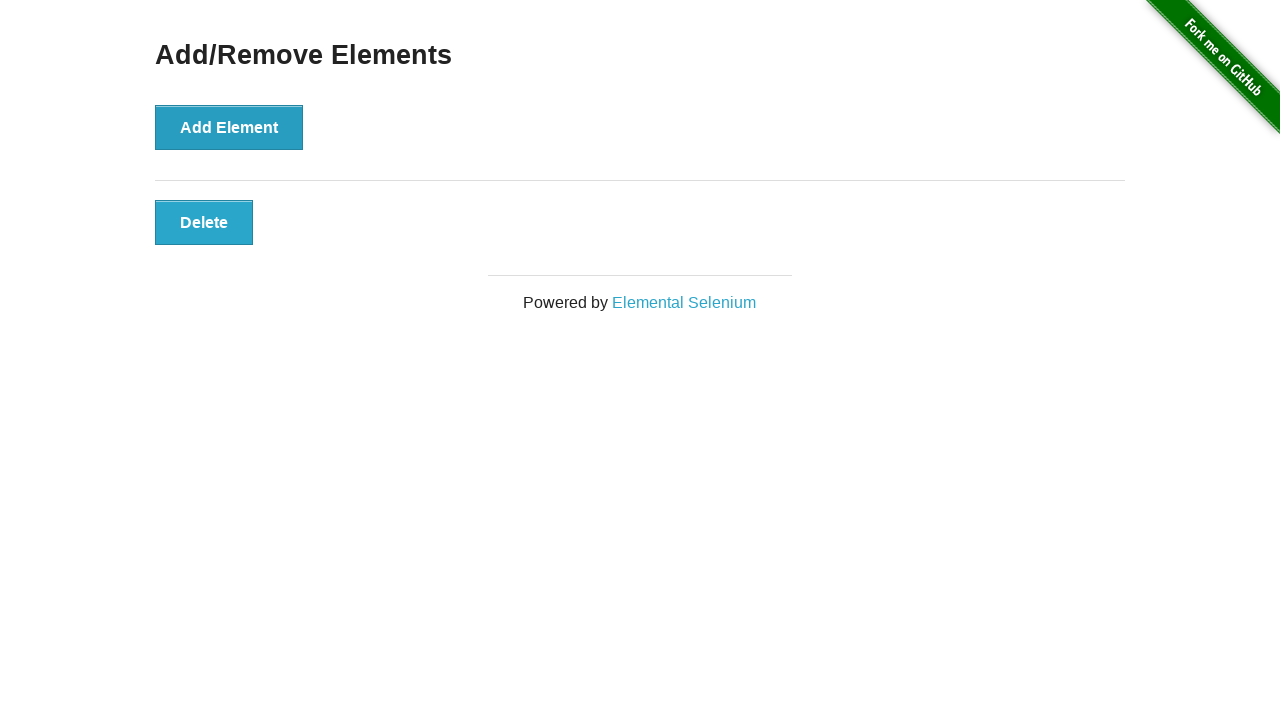

Clicked Add Element button (second time) at (229, 127) on xpath=//*[@onclick='addElement()']
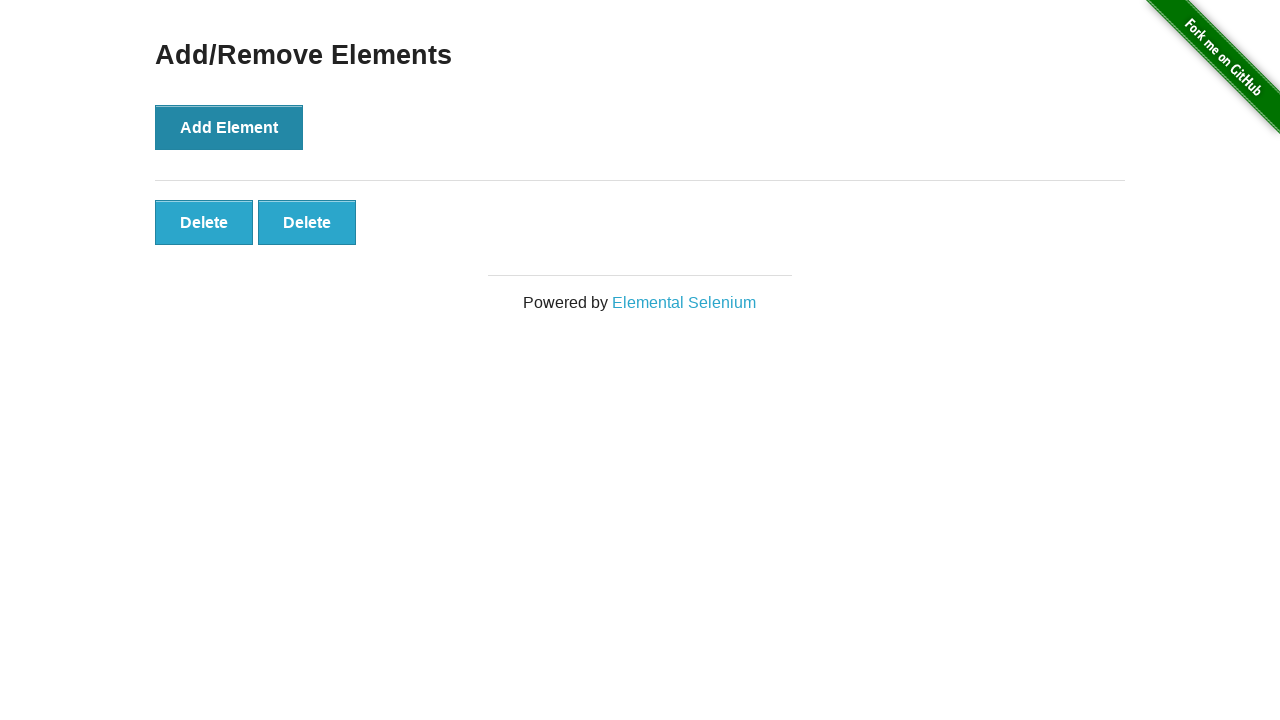

Clicked first Delete button to remove one element at (204, 222) on .added-manually >> nth=0
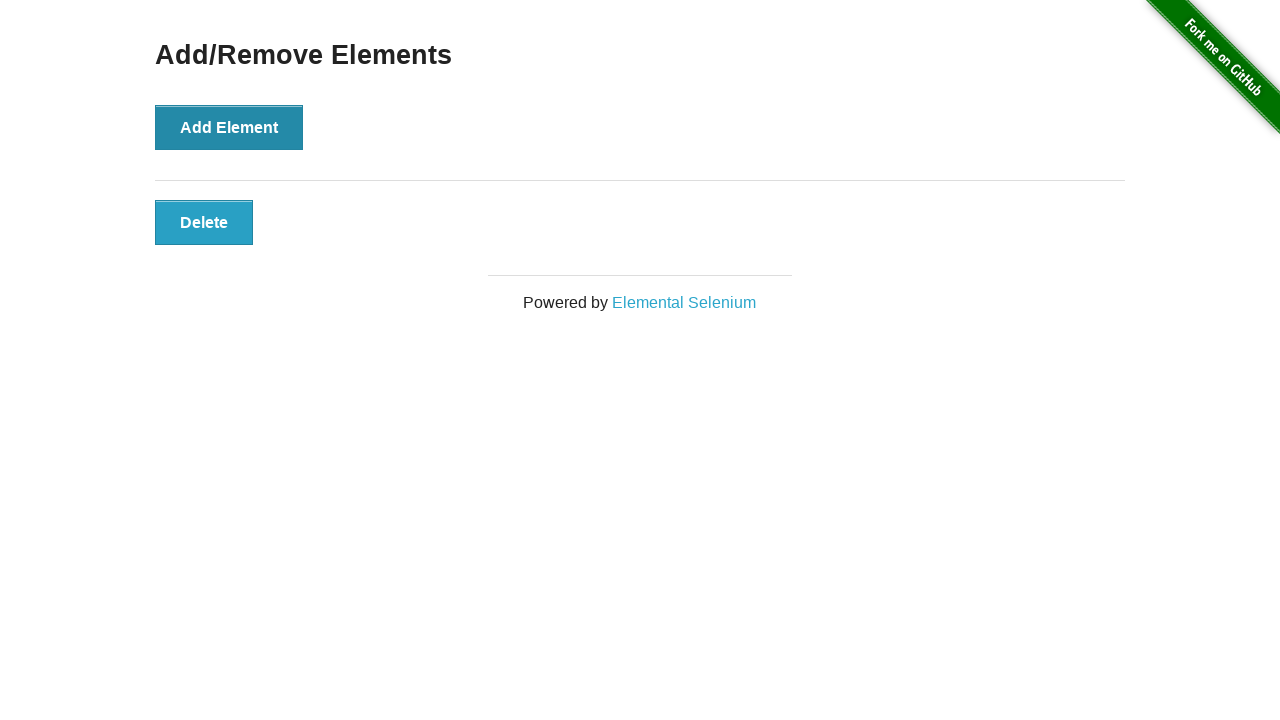

Verified that exactly 1 delete button remains
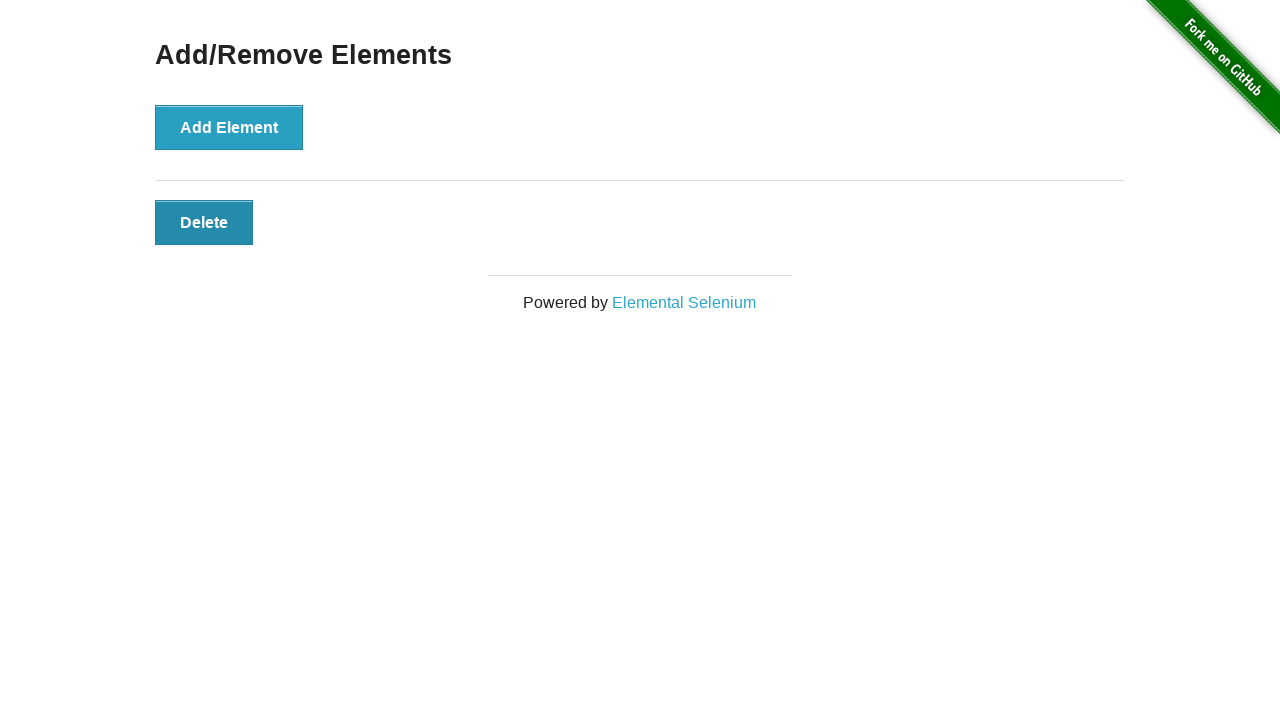

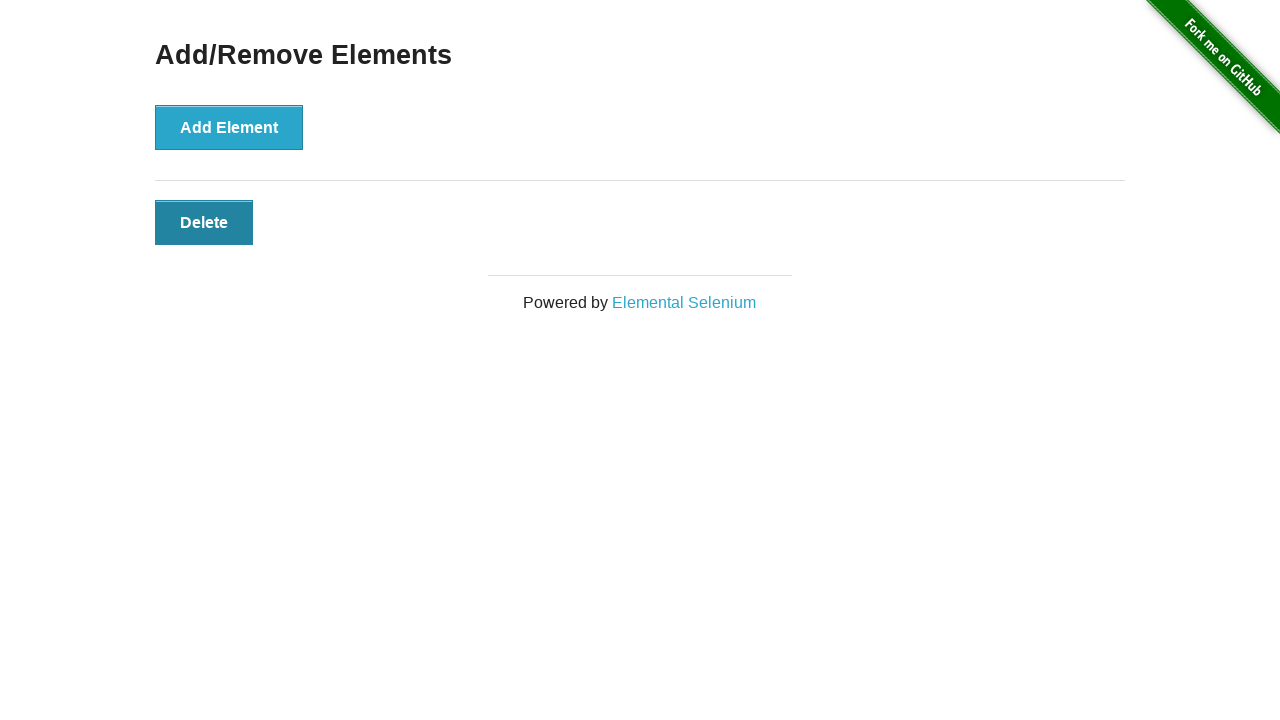